Tests clearing the complete state of all items by checking then unchecking the toggle-all checkbox.

Starting URL: https://demo.playwright.dev/todomvc

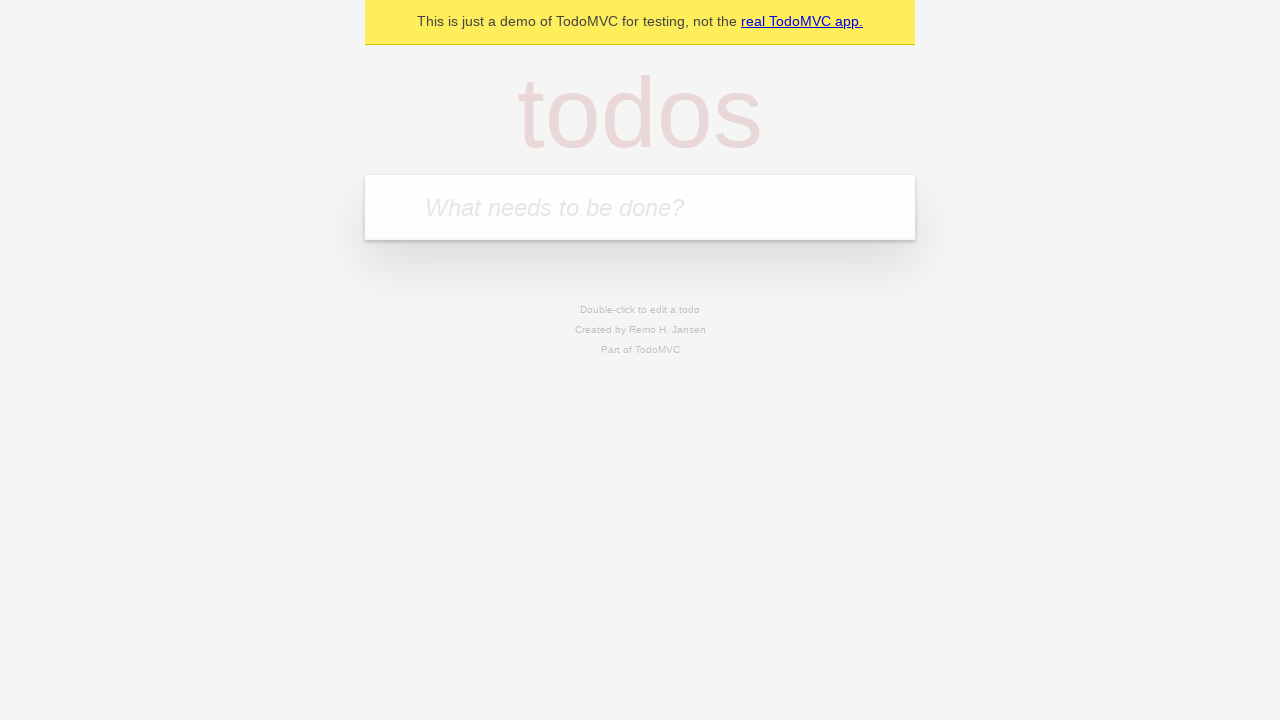

Filled todo input with 'buy some cheese' on internal:attr=[placeholder="What needs to be done?"i]
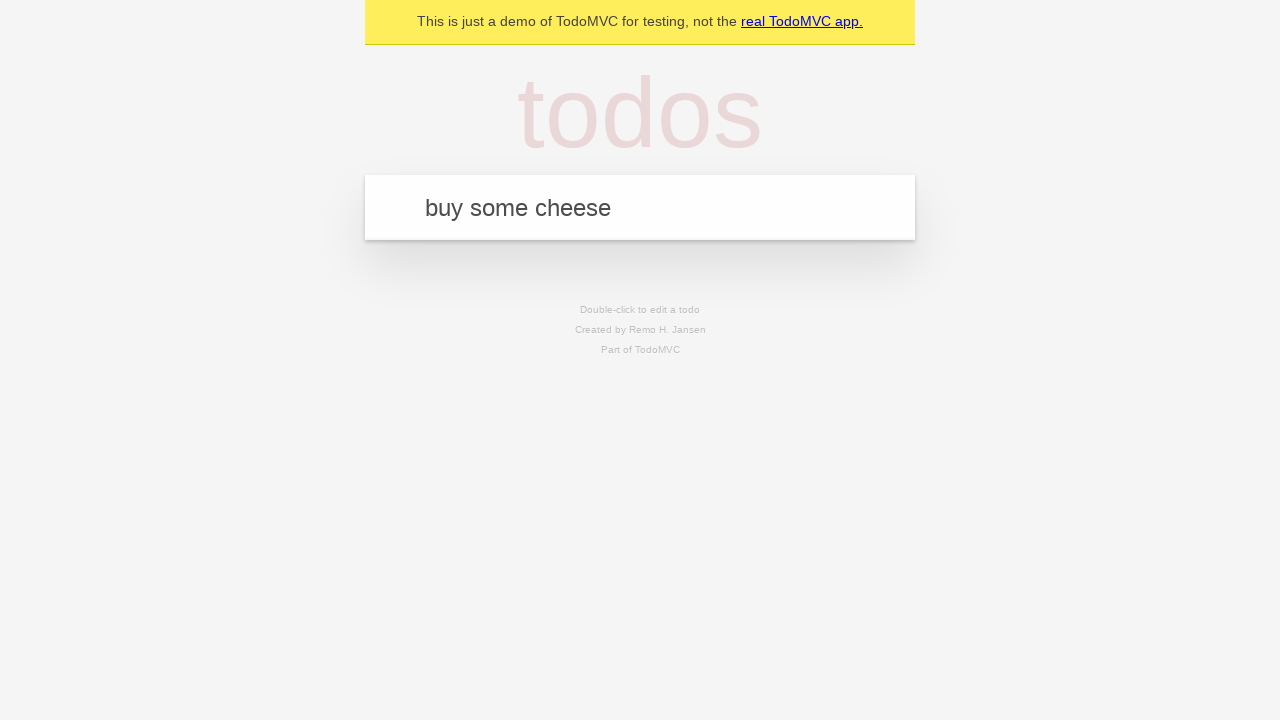

Pressed Enter to create first todo on internal:attr=[placeholder="What needs to be done?"i]
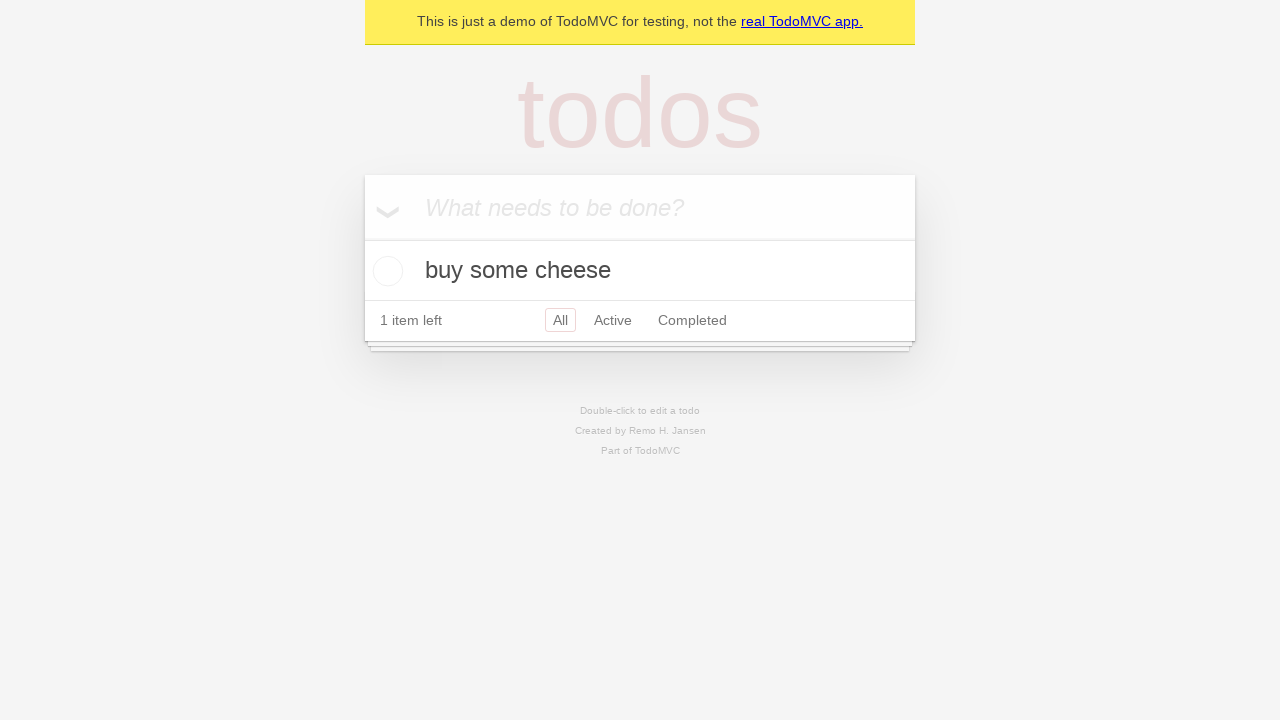

Filled todo input with 'feed the cat' on internal:attr=[placeholder="What needs to be done?"i]
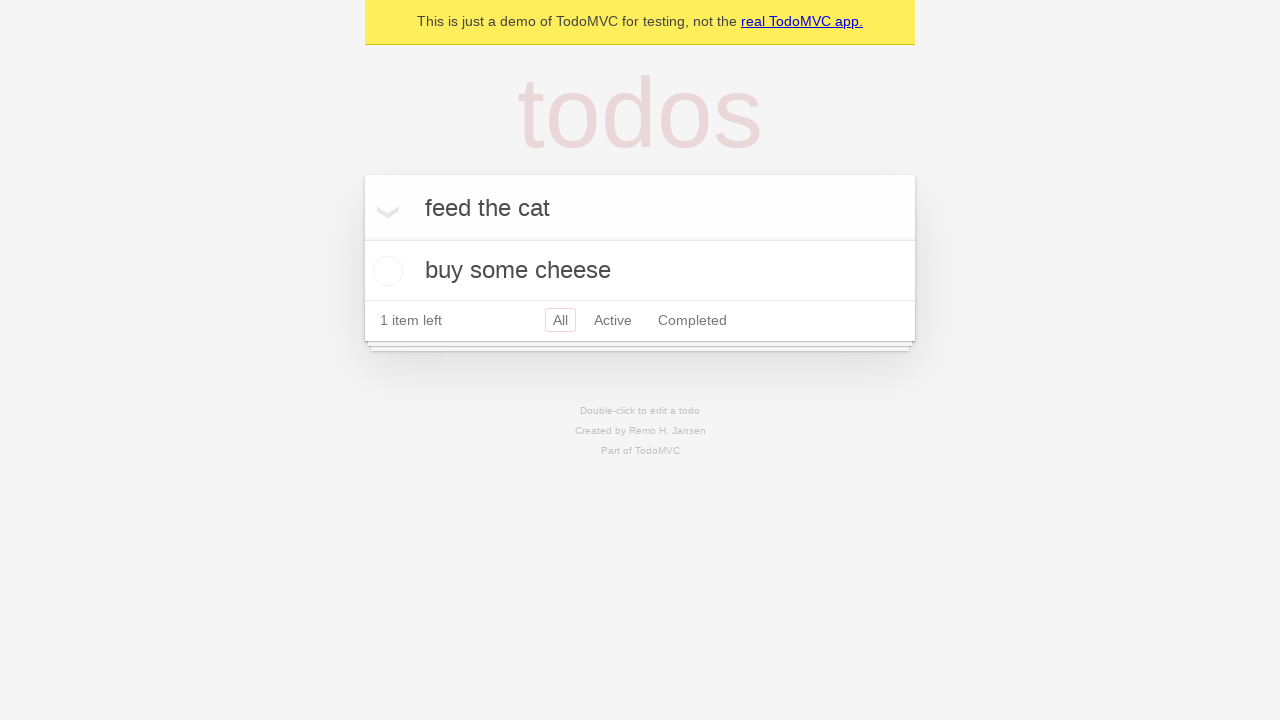

Pressed Enter to create second todo on internal:attr=[placeholder="What needs to be done?"i]
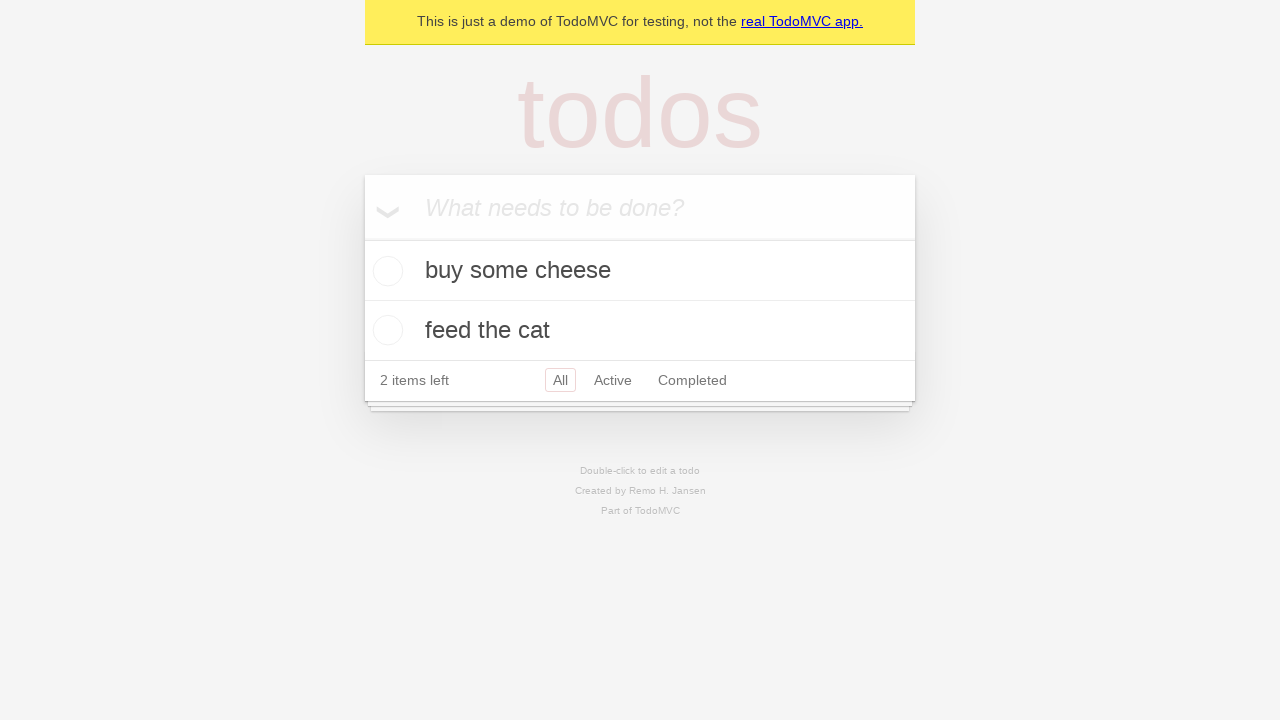

Filled todo input with 'book a doctors appointment' on internal:attr=[placeholder="What needs to be done?"i]
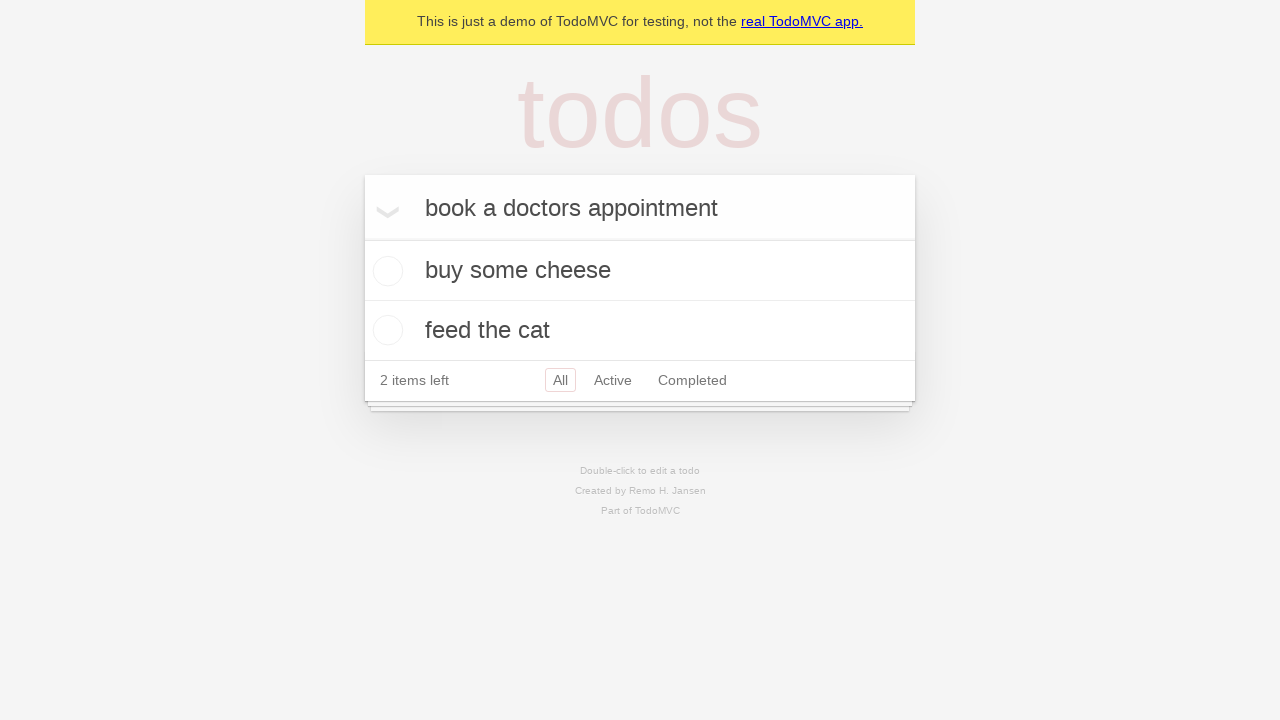

Pressed Enter to create third todo on internal:attr=[placeholder="What needs to be done?"i]
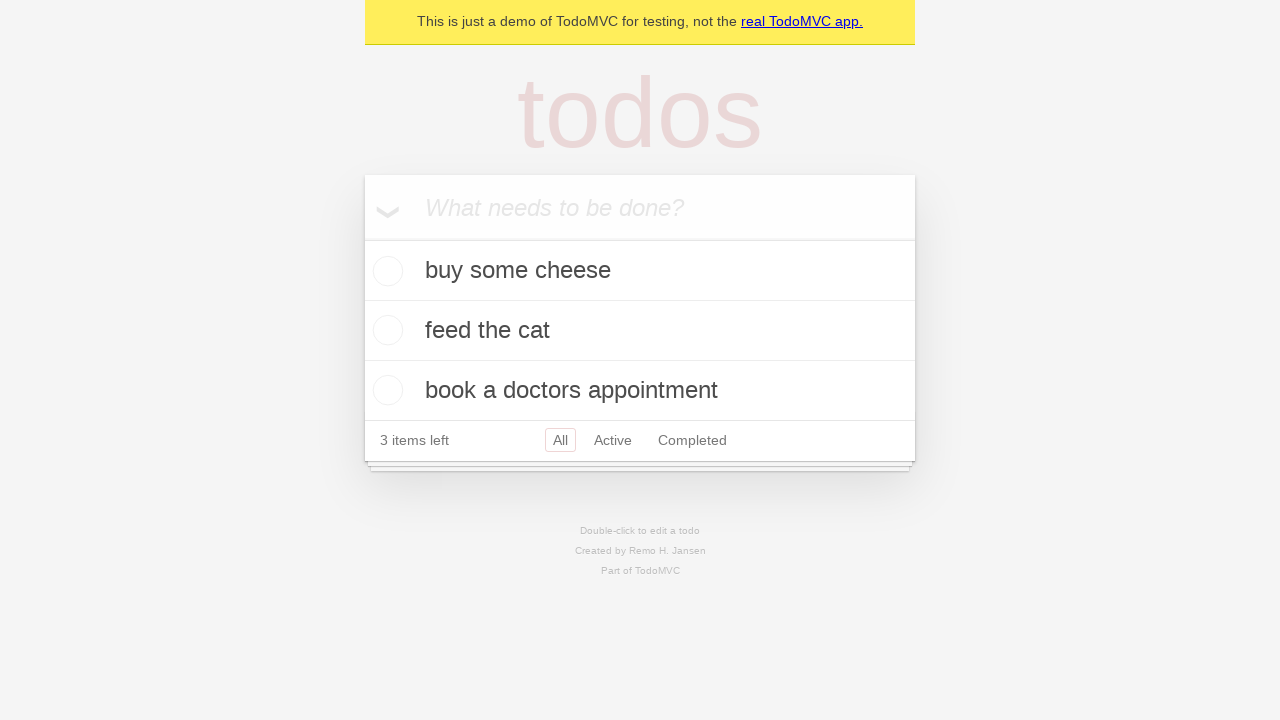

Clicked toggle-all checkbox to mark all todos as complete at (362, 238) on internal:label="Mark all as complete"i
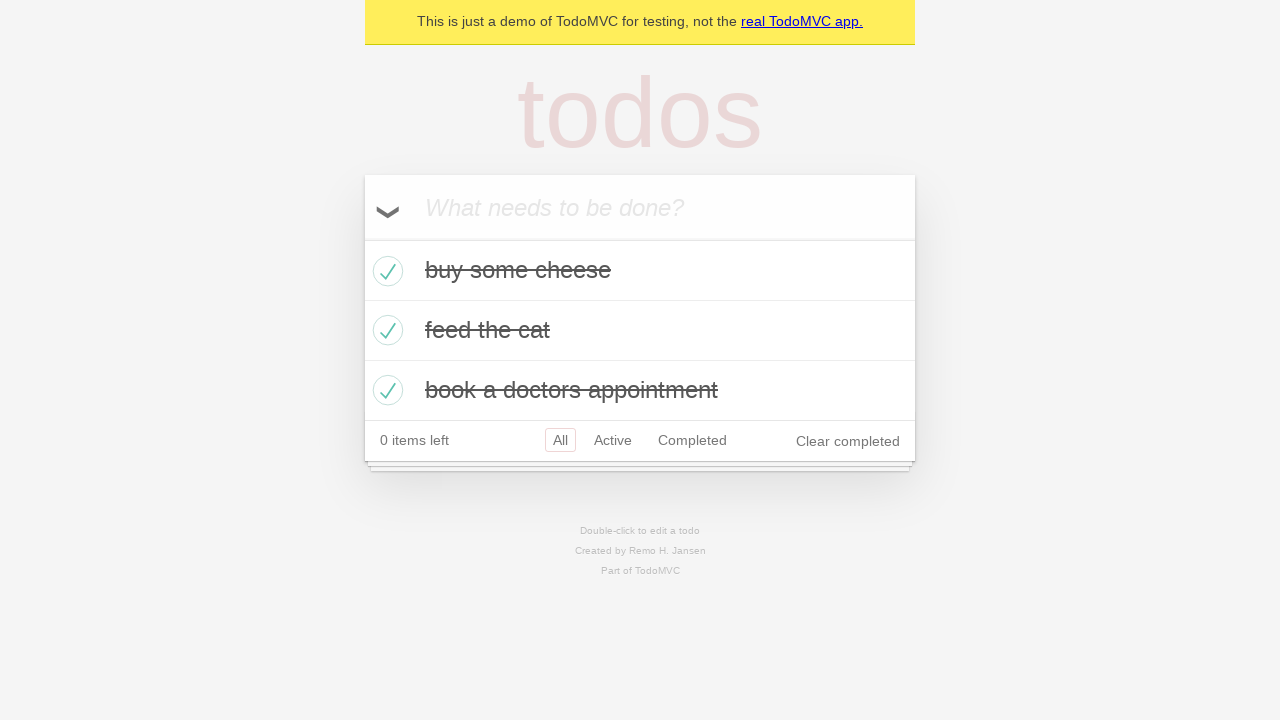

Unchecked toggle-all checkbox to clear complete state of all todos at (362, 238) on internal:label="Mark all as complete"i
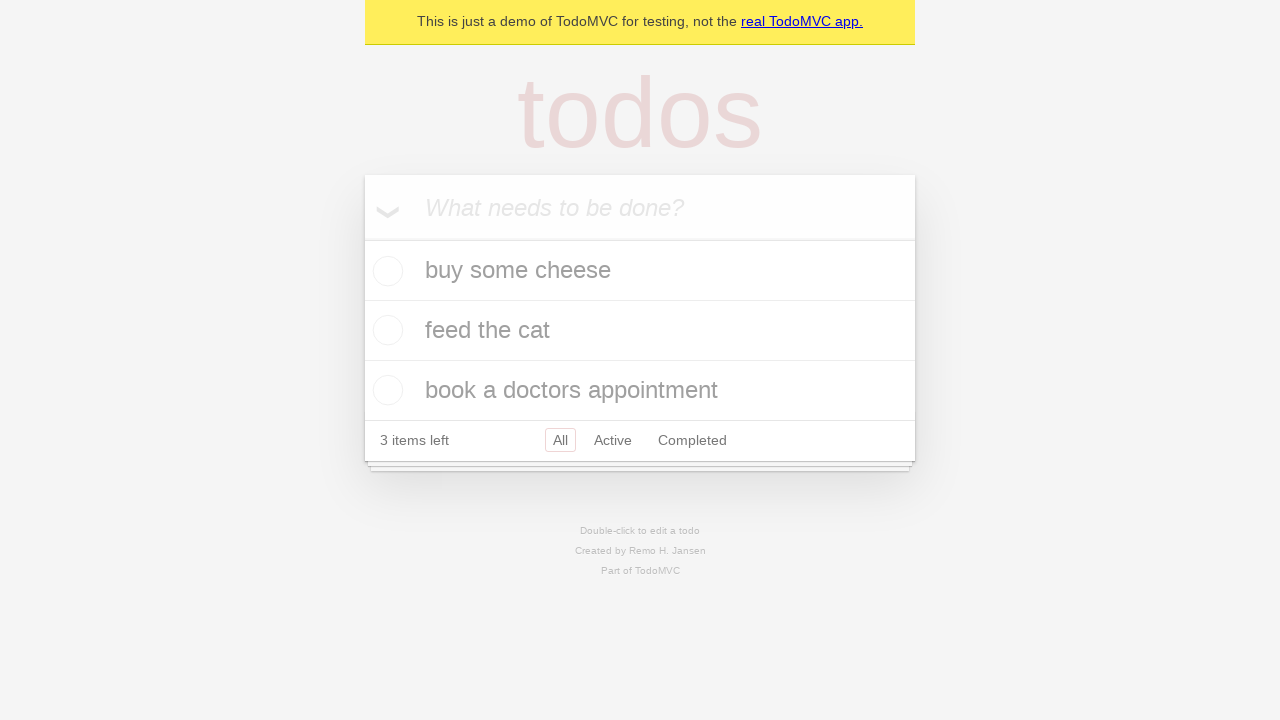

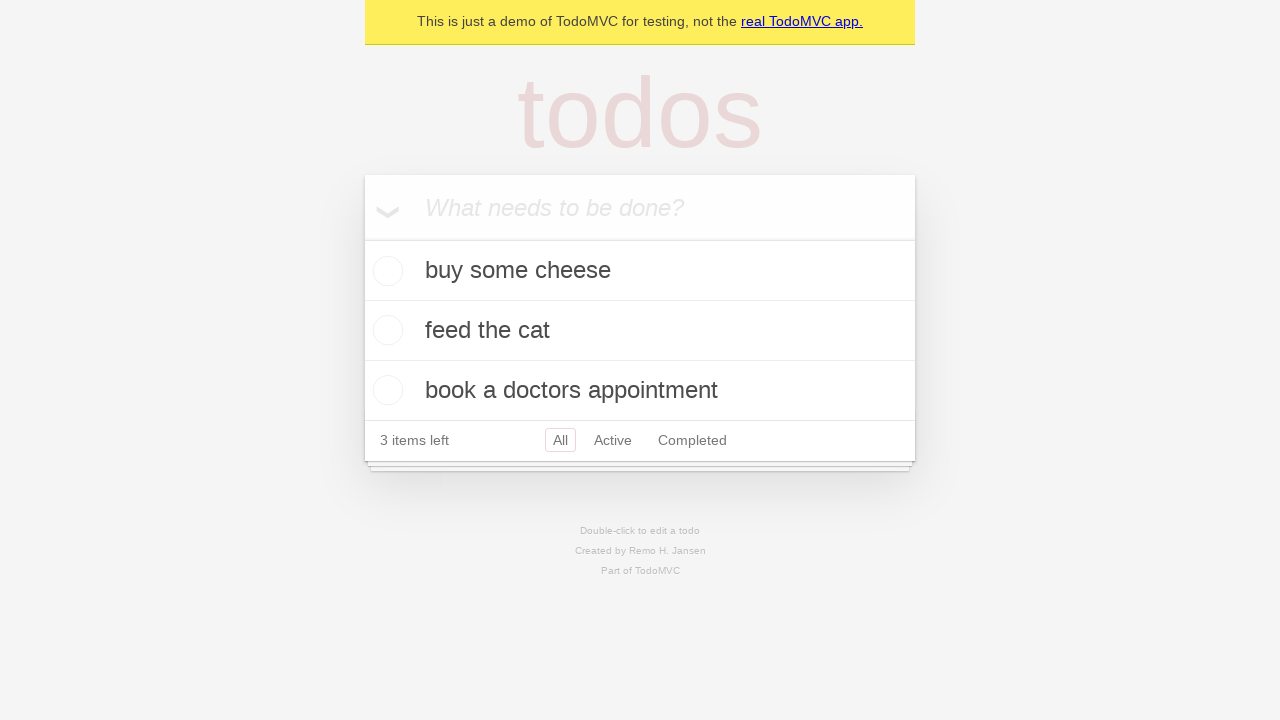